Tests navigation through navbar links (Home, About, Contact, Portfolio) and navigates back after each link click

Starting URL: http://the-internet.herokuapp.com/disappearing_elements

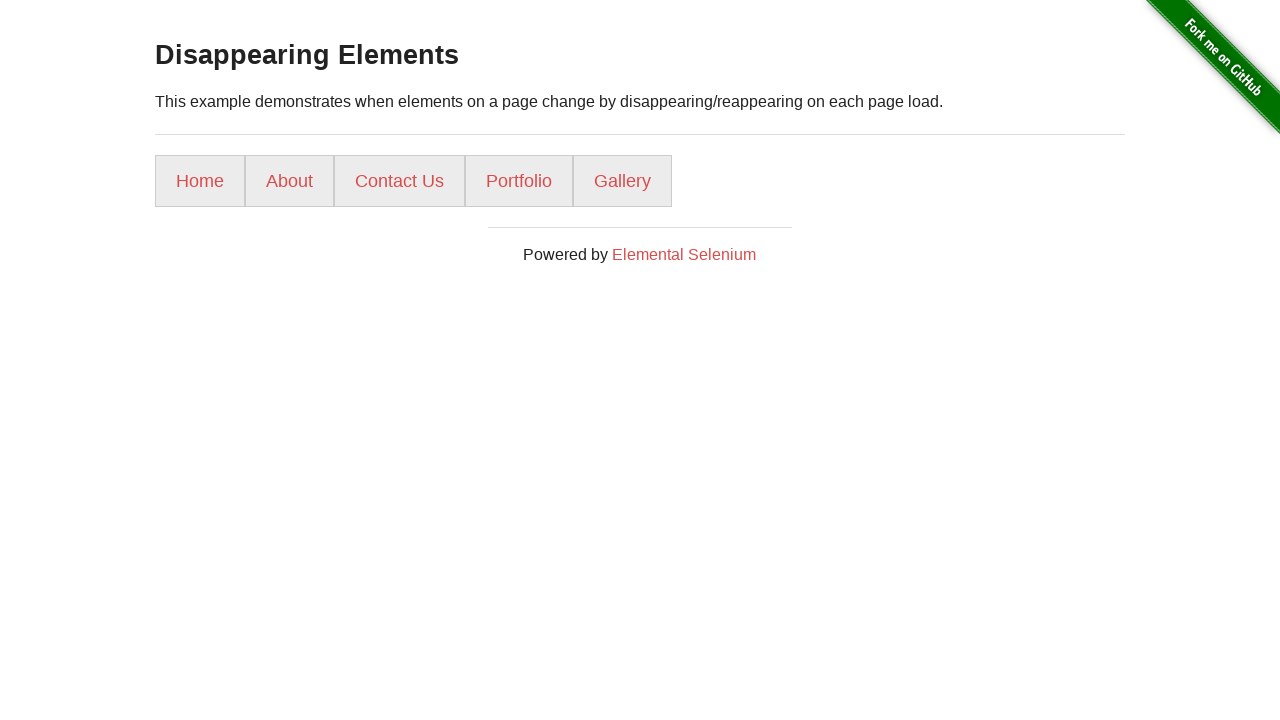

Clicked Home link in navbar at (200, 181) on text=Home
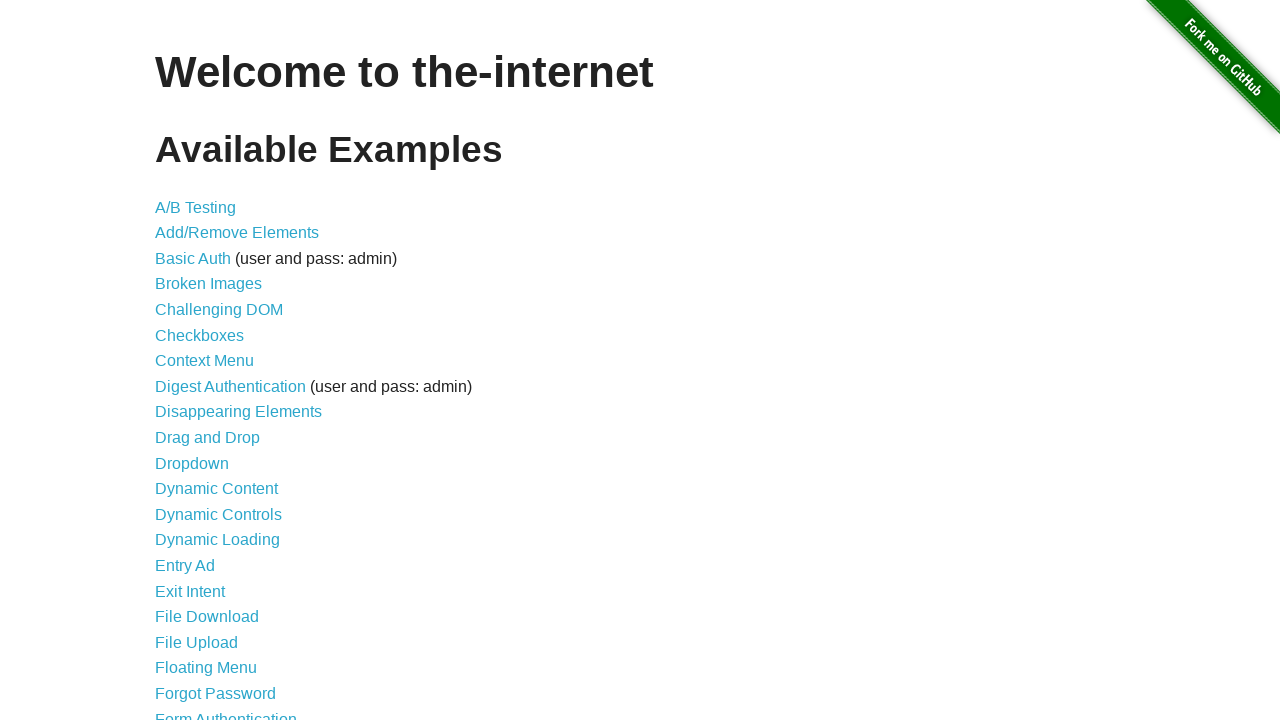

Navigated back from Home page
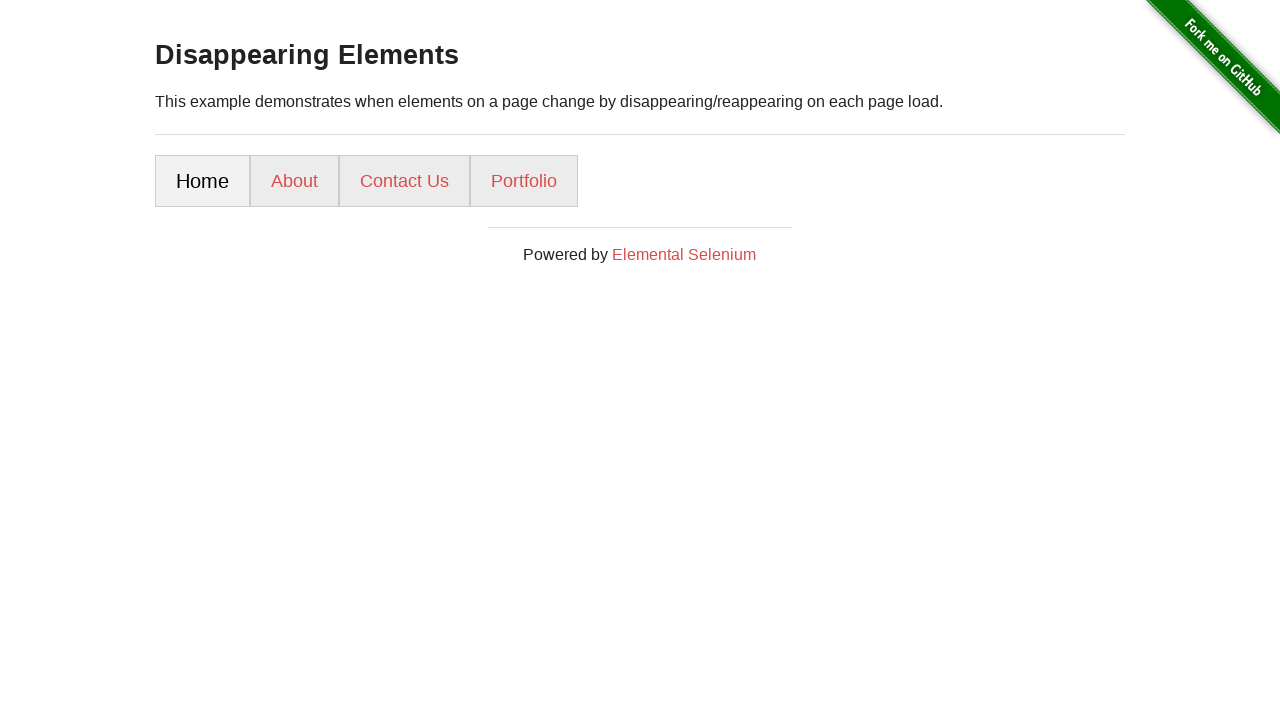

Clicked About link in navbar at (294, 181) on text=About
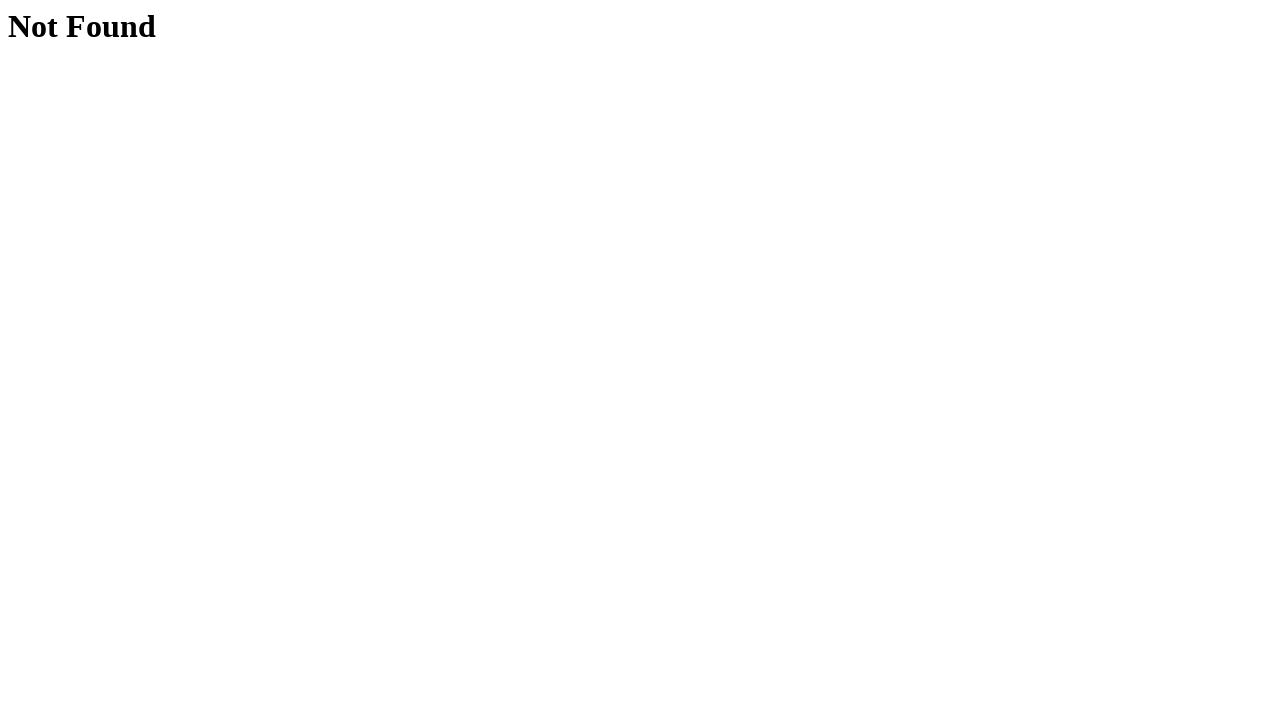

Navigated back from About page
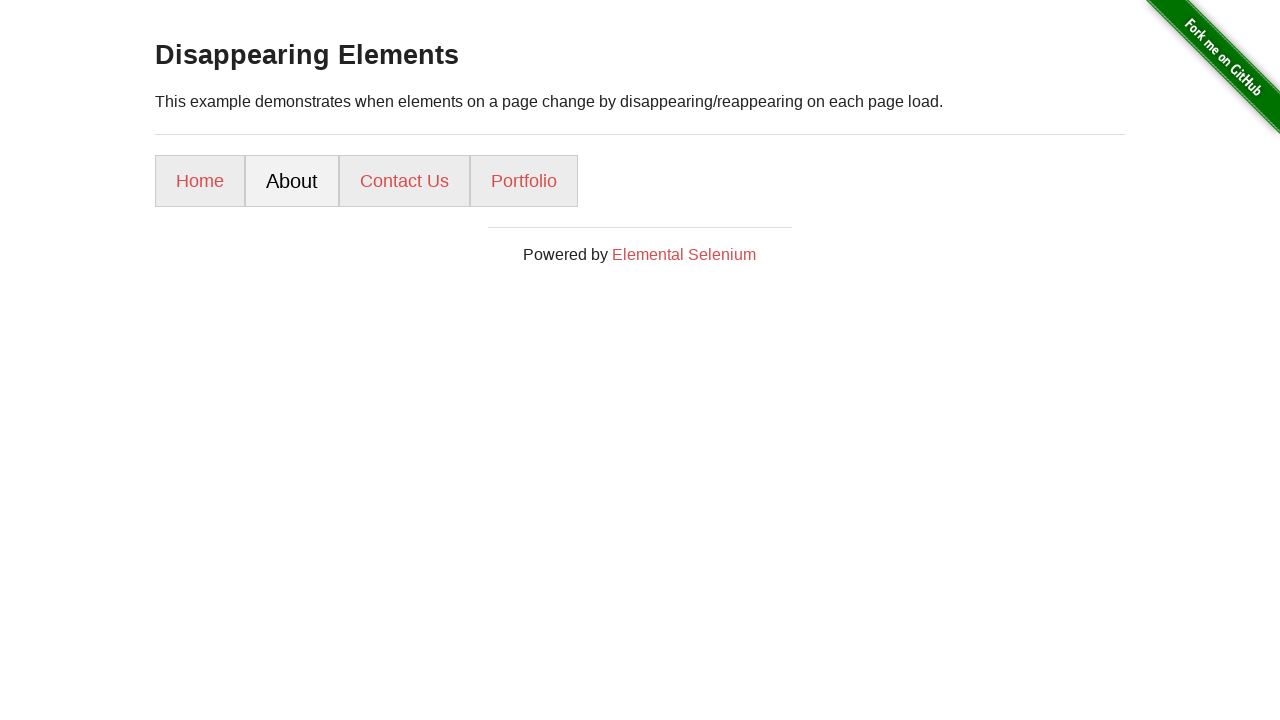

Clicked Contact Us link in navbar at (404, 181) on text=Contact Us
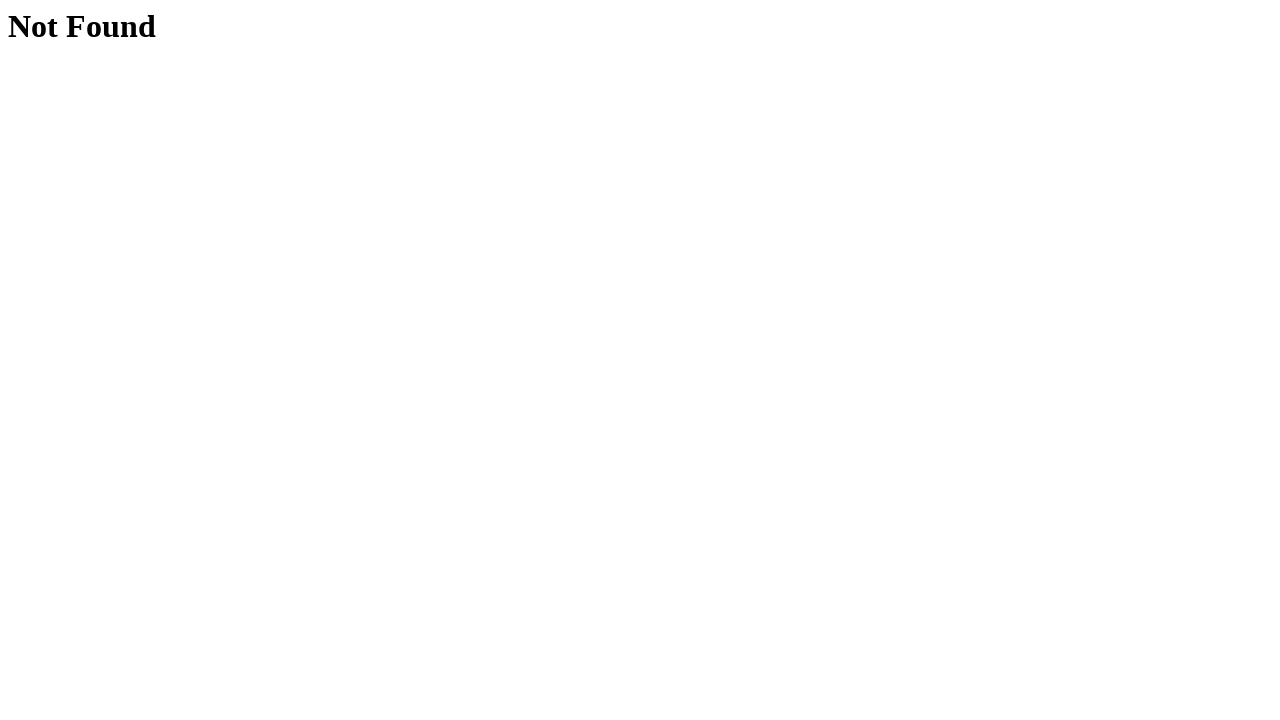

Navigated back from Contact Us page
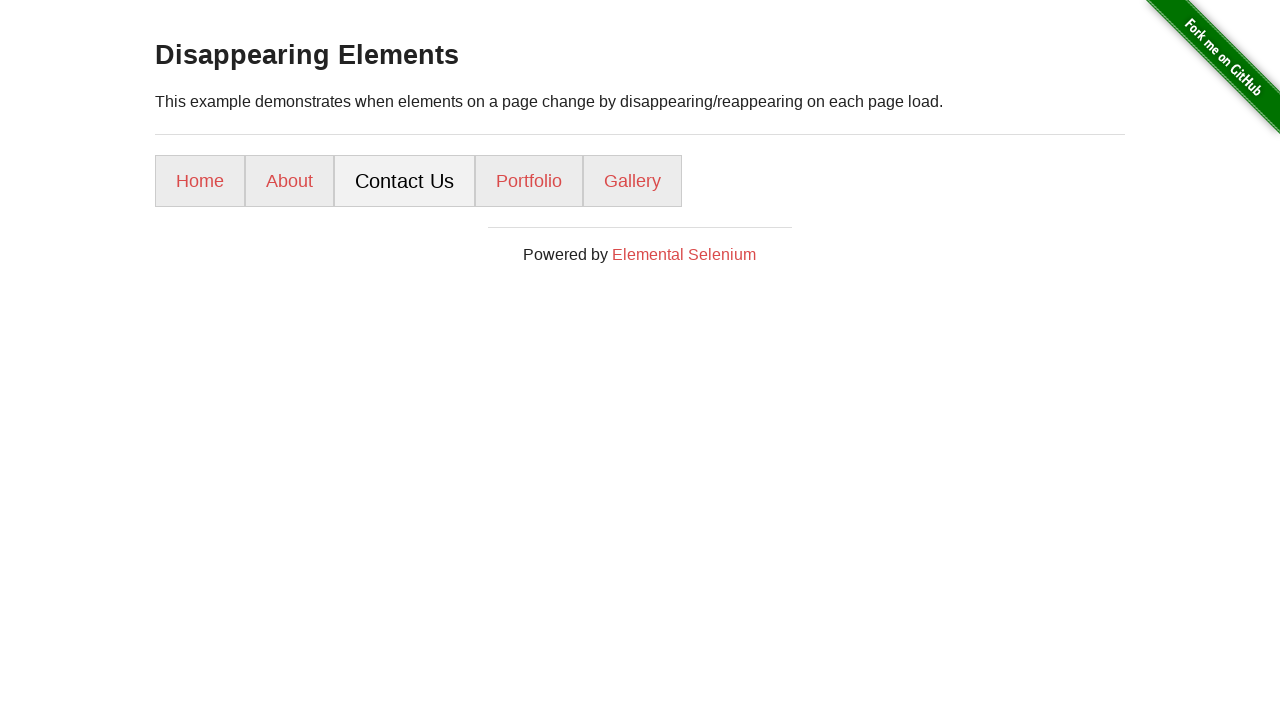

Clicked Portfolio link in navbar at (529, 181) on text=Portfolio
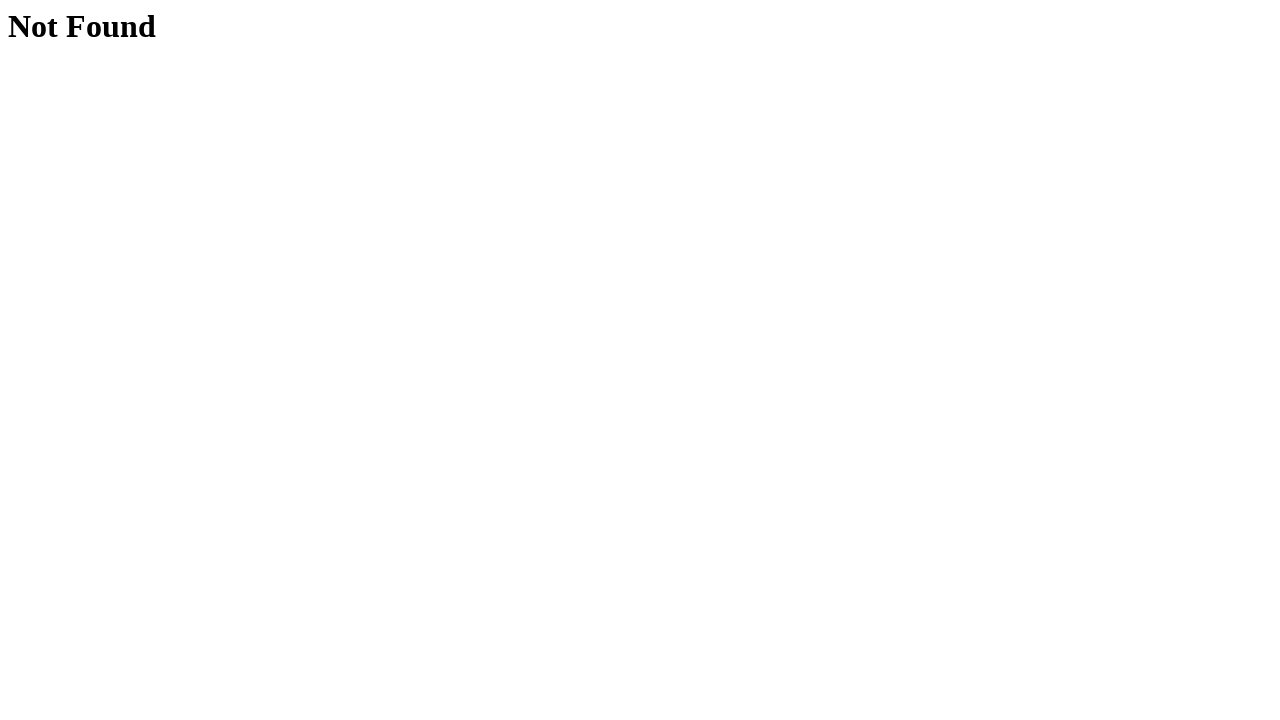

Navigated back from Portfolio page
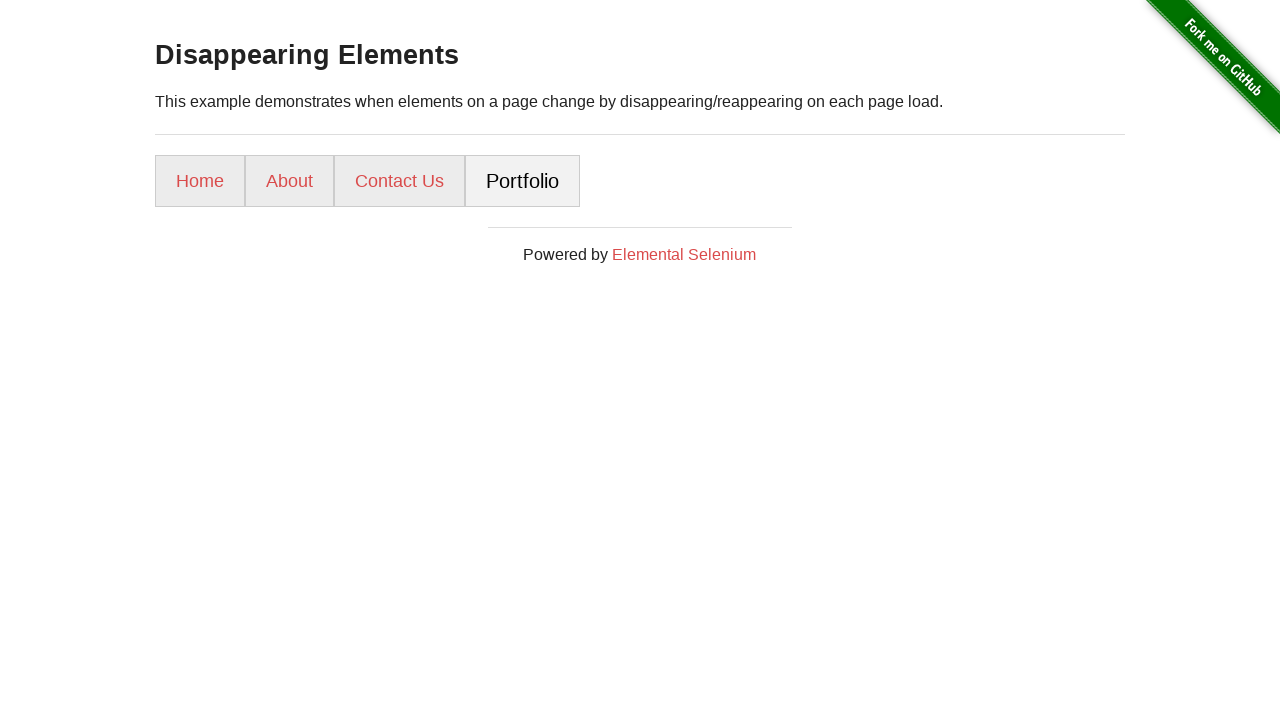

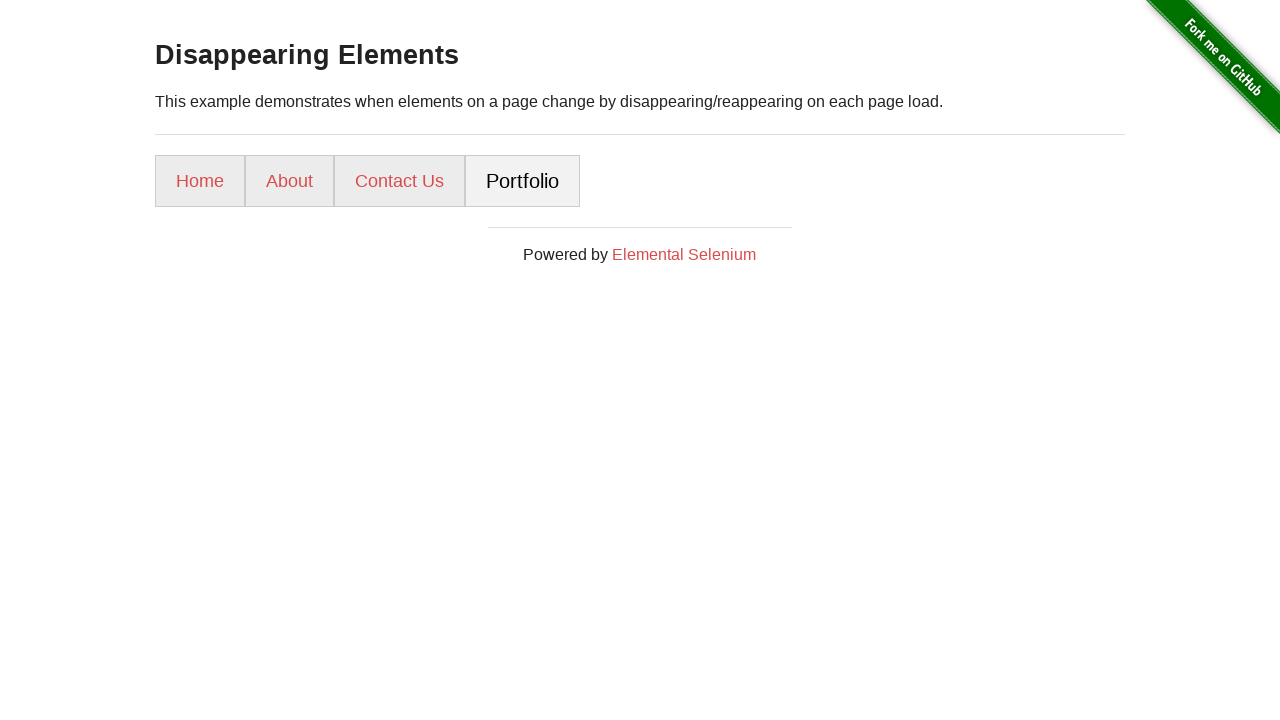